Tests product search and add-to-cart functionality on a grocery shopping practice site by searching for products containing "ca", verifying 4 visible products are displayed, and adding specific items to cart.

Starting URL: https://rahulshettyacademy.com/seleniumPractise/#/

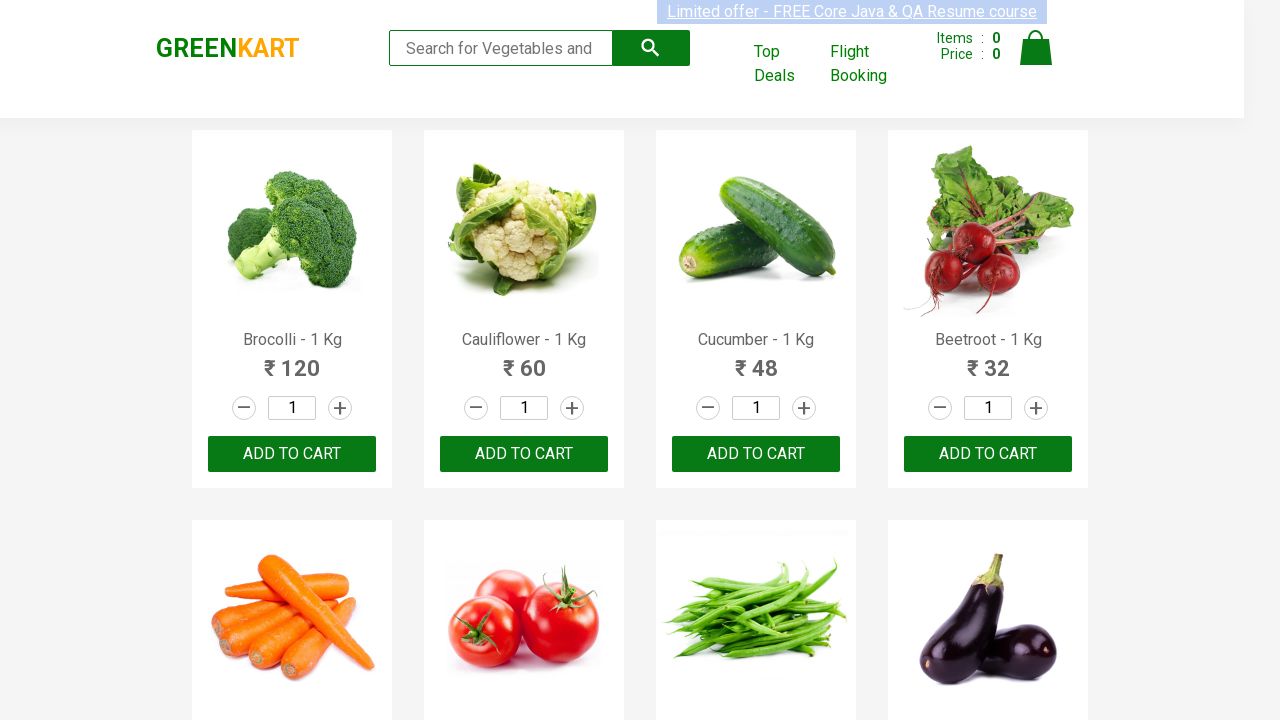

Filled search field with 'ca' on .search-keyword
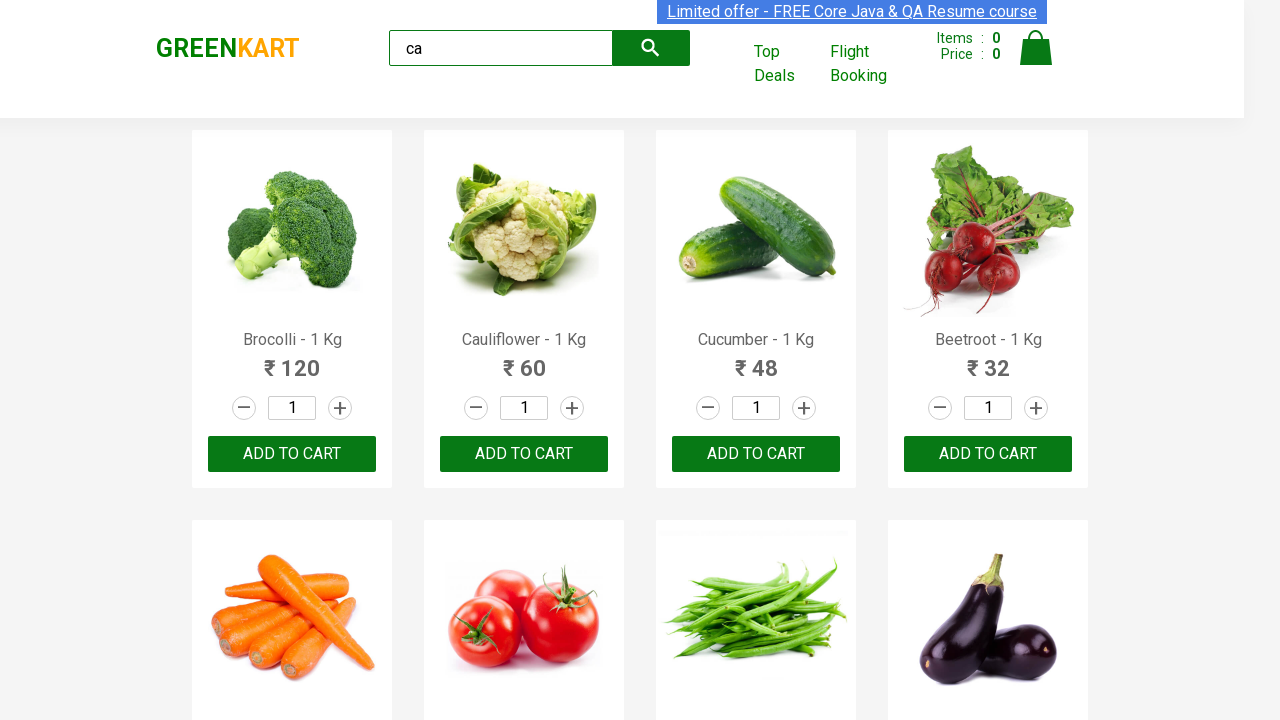

Waited 2 seconds for search results to load
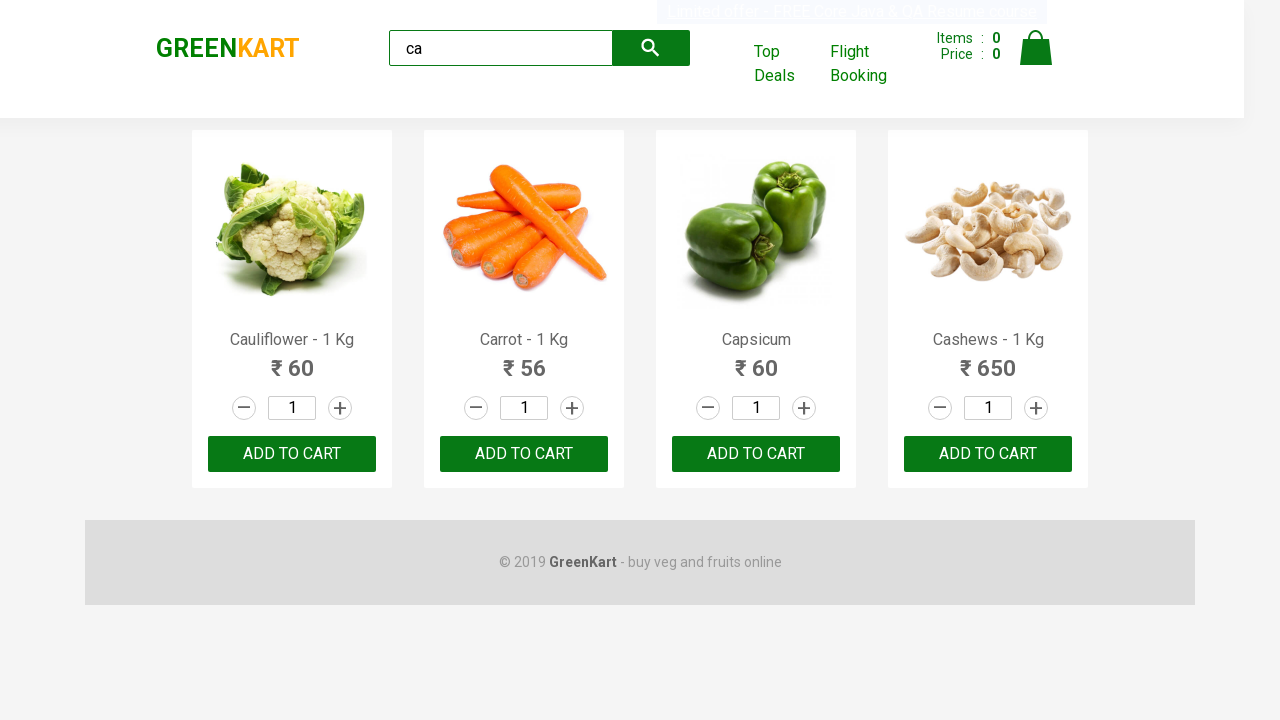

Verified 4 visible products are displayed
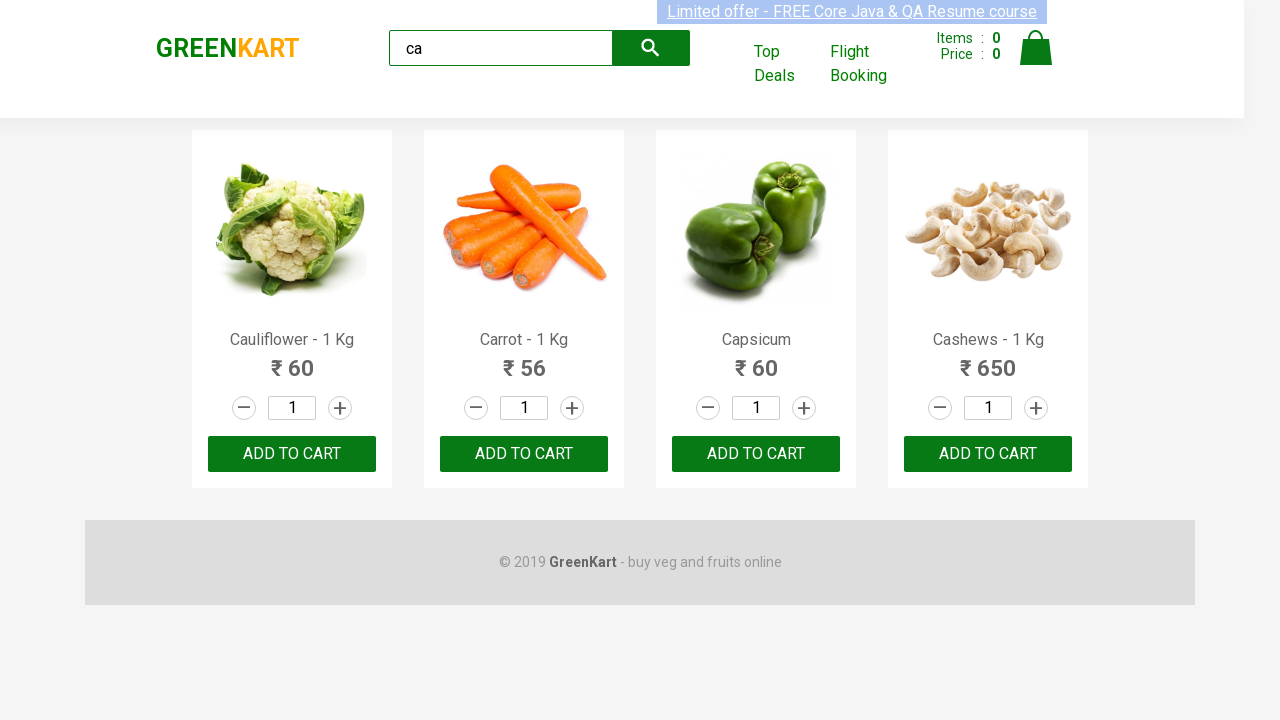

Verified products container contains 4 products total
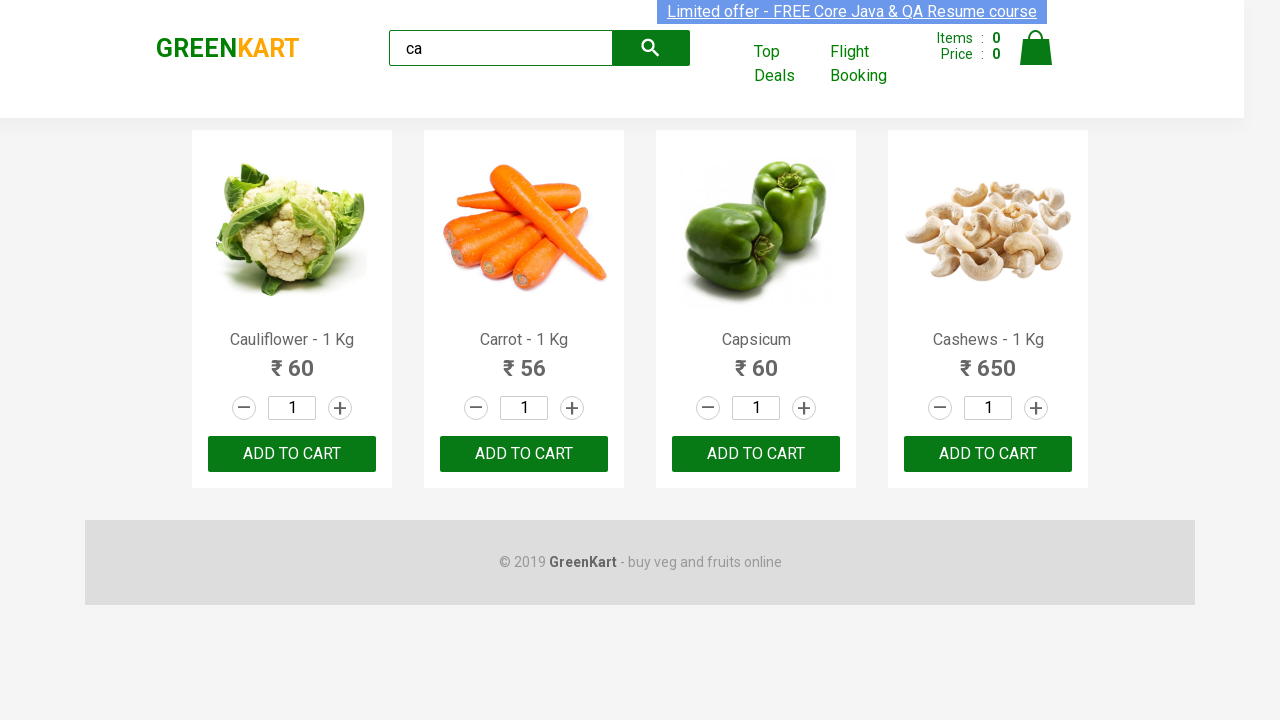

Clicked ADD TO CART on the third product at (756, 454) on .products .product >> nth=2 >> text=ADD TO CART
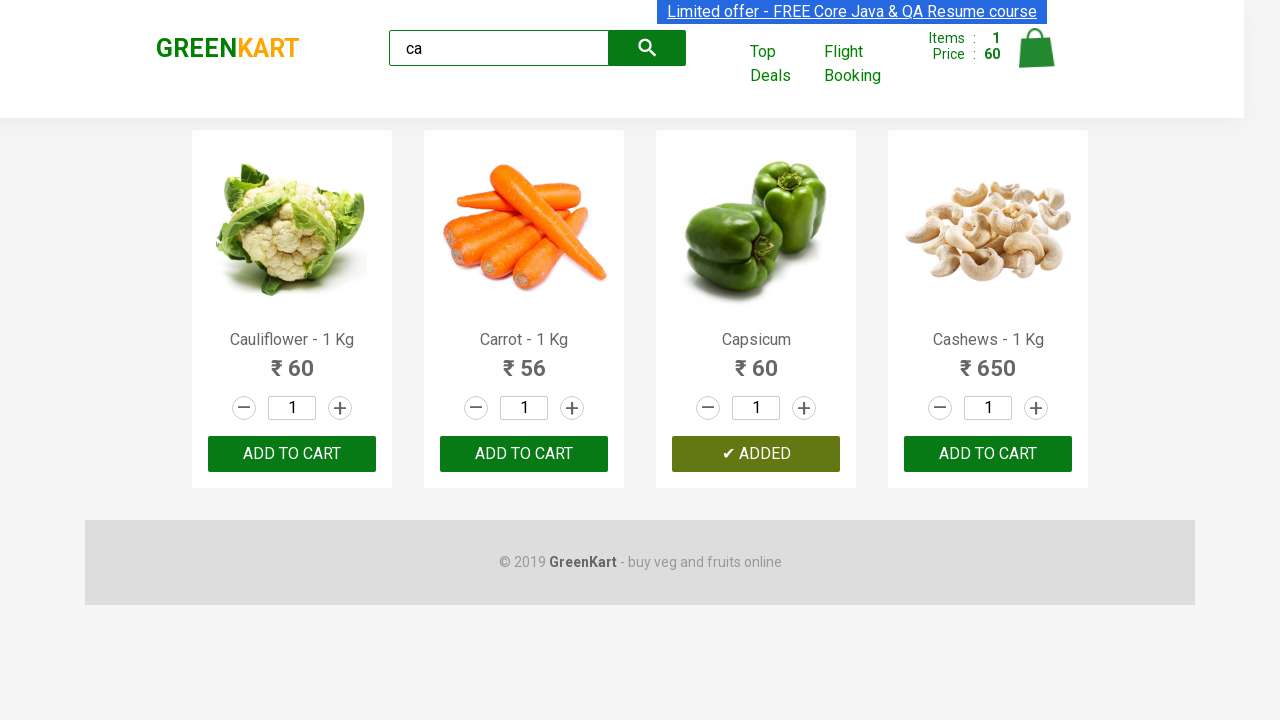

Found and clicked ADD TO CART for Cashews product at (988, 454) on .products .product >> nth=3 >> button
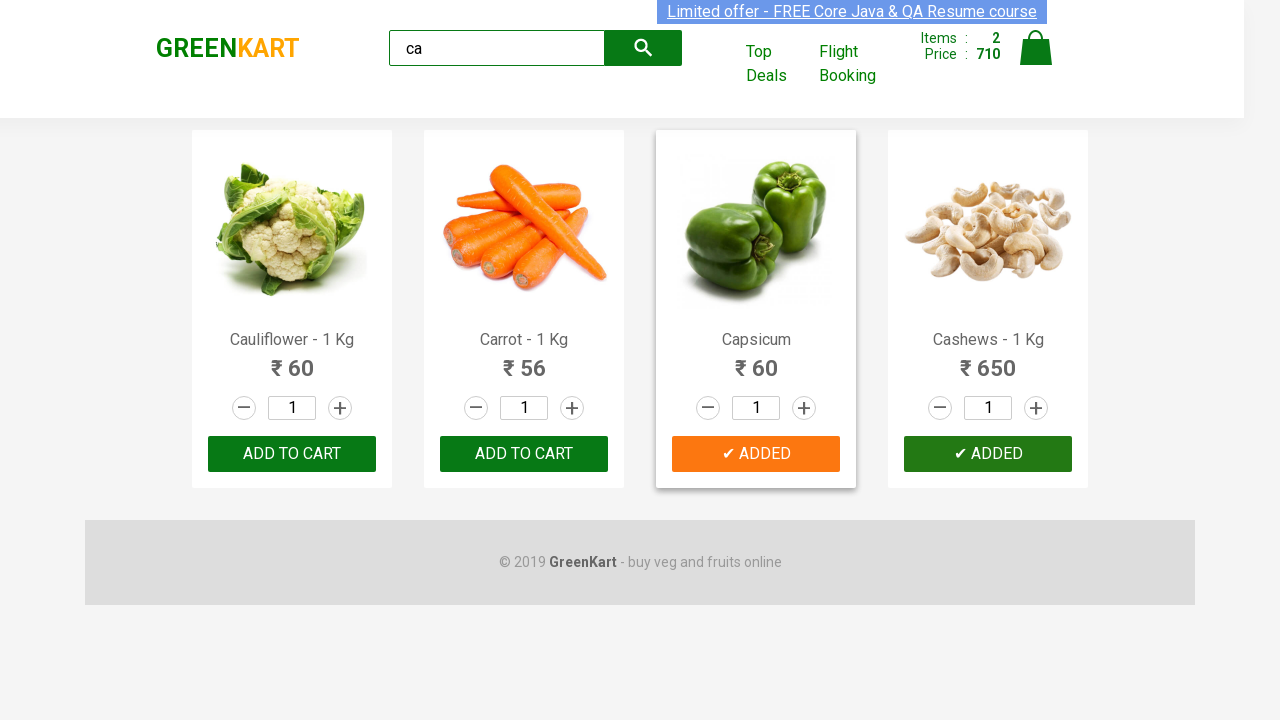

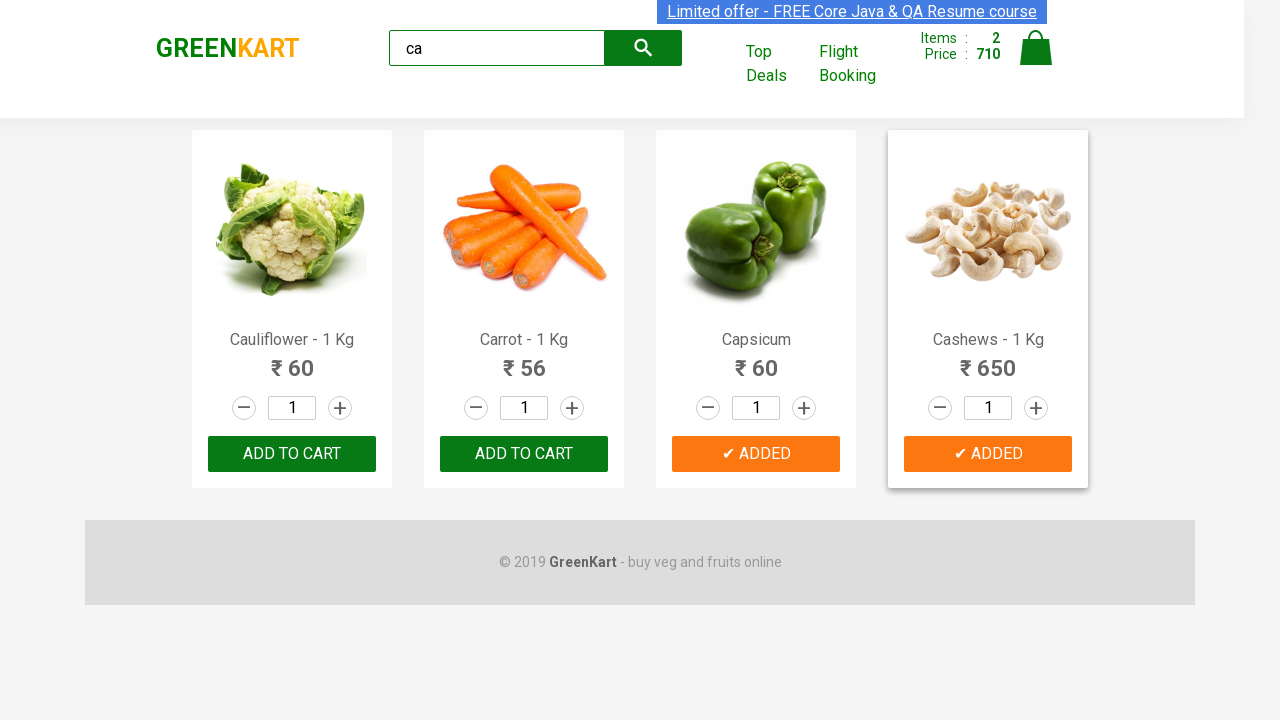